Tests handling of a simple JavaScript alert by clicking a button to trigger the alert and accepting it

Starting URL: https://v1.training-support.net/selenium/javascript-alerts

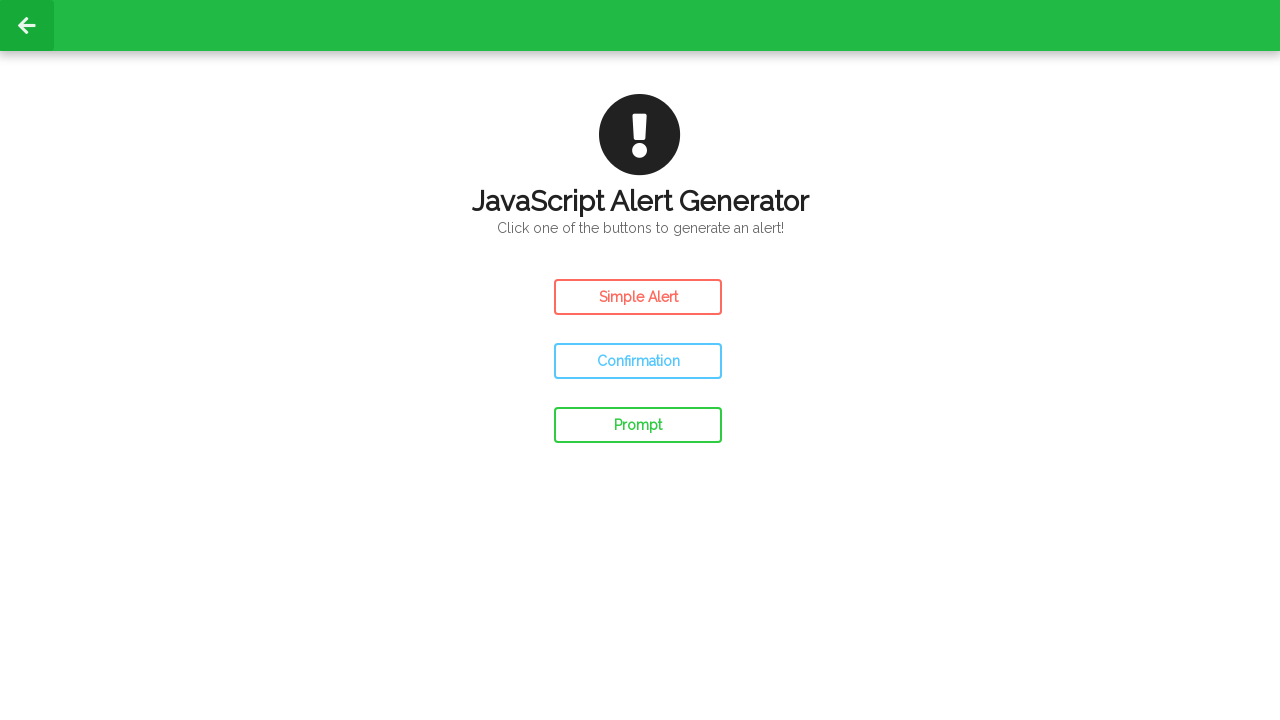

Navigated to JavaScript alerts training page
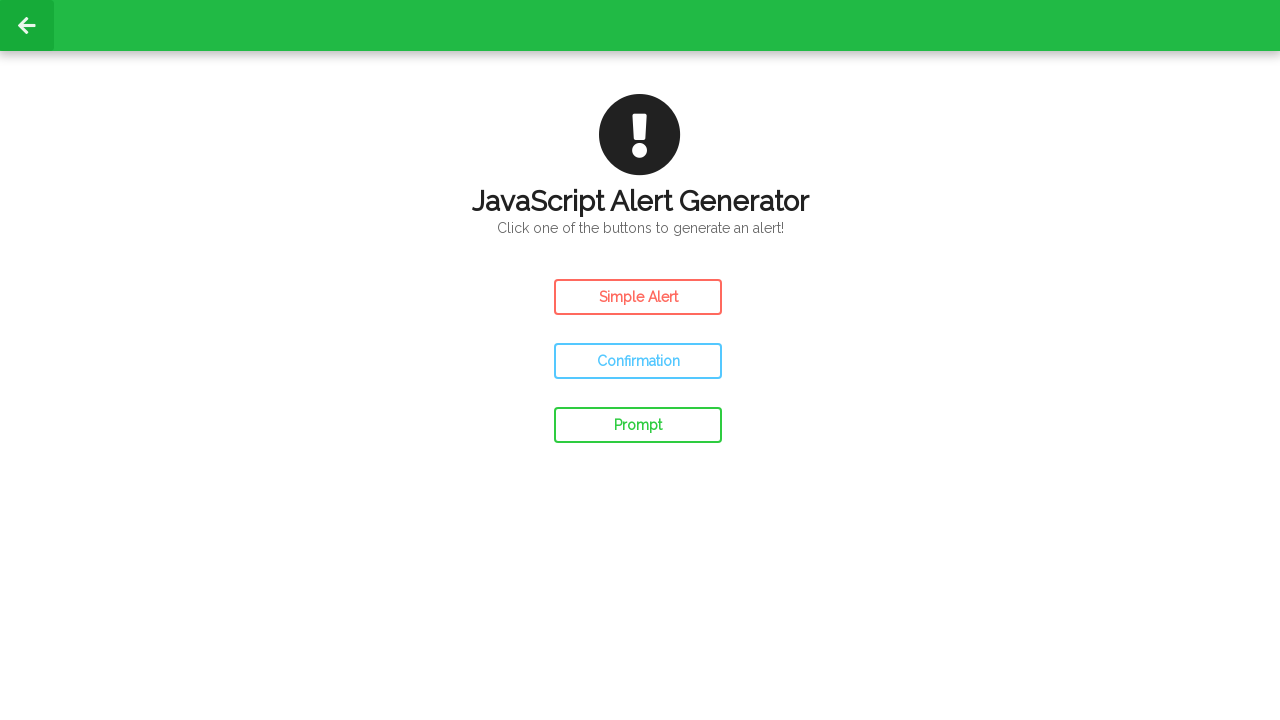

Clicked the simple alert button at (638, 297) on #simple
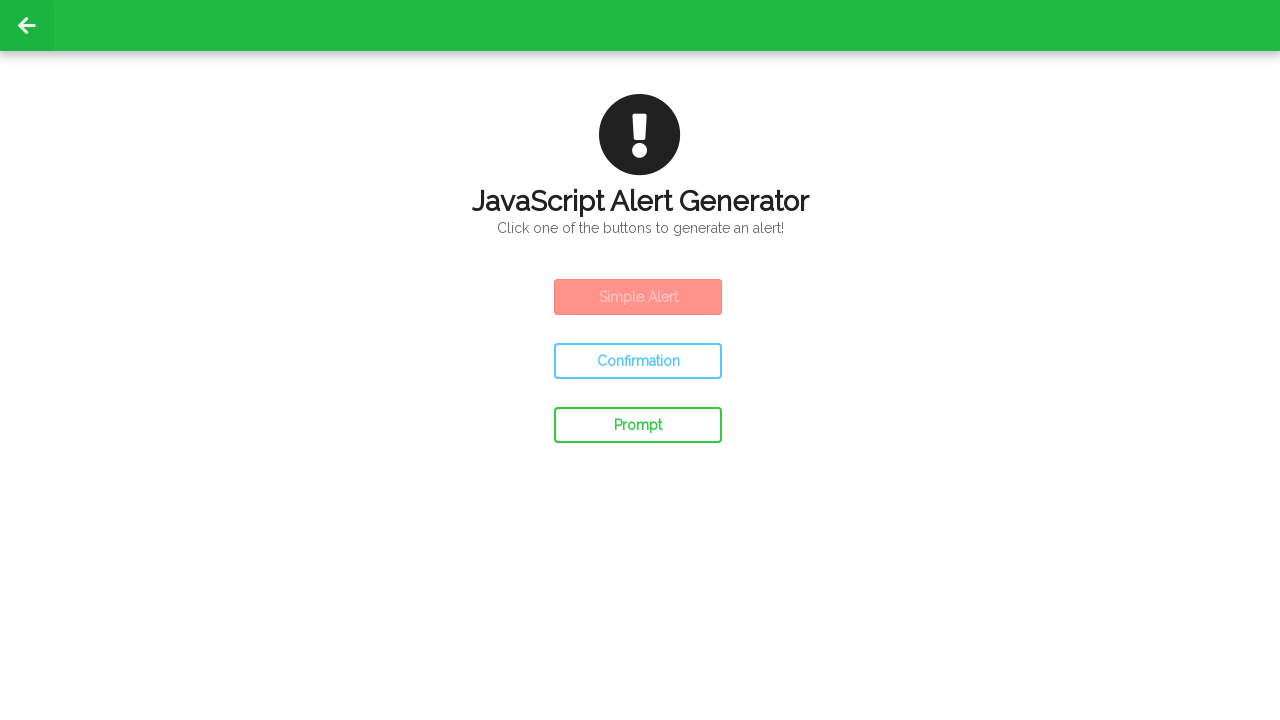

Accepted the simple JavaScript alert
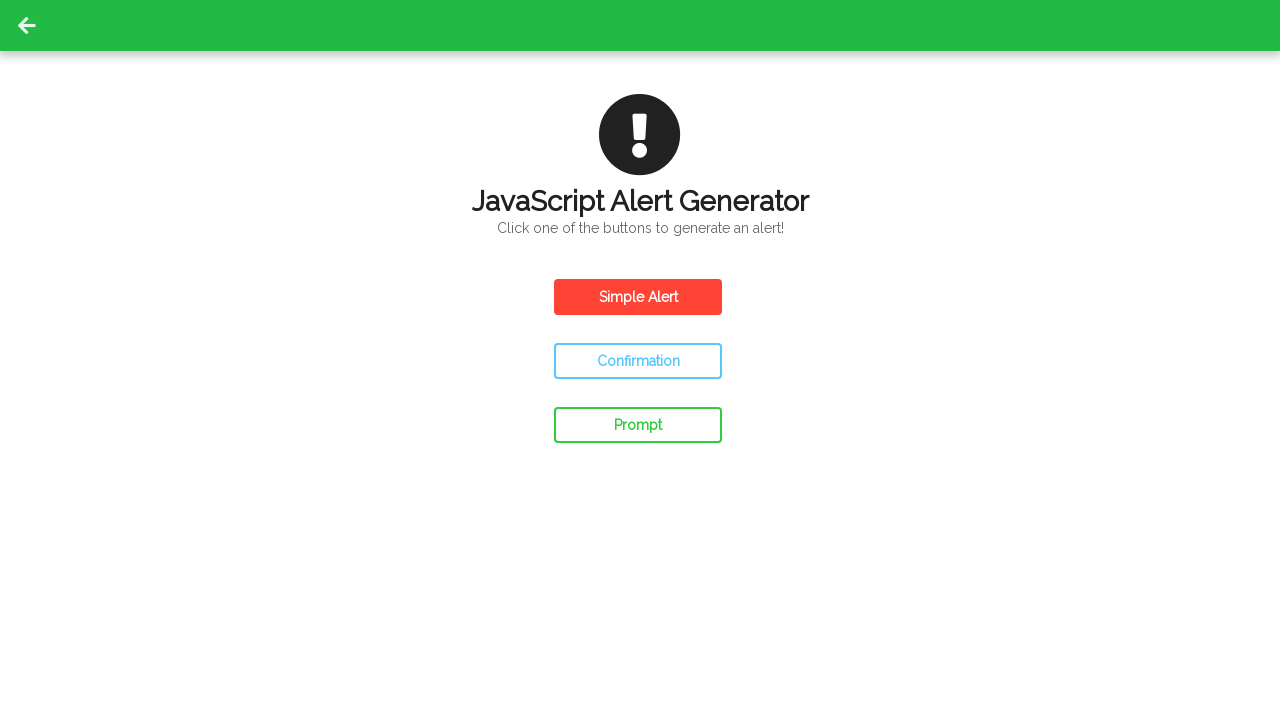

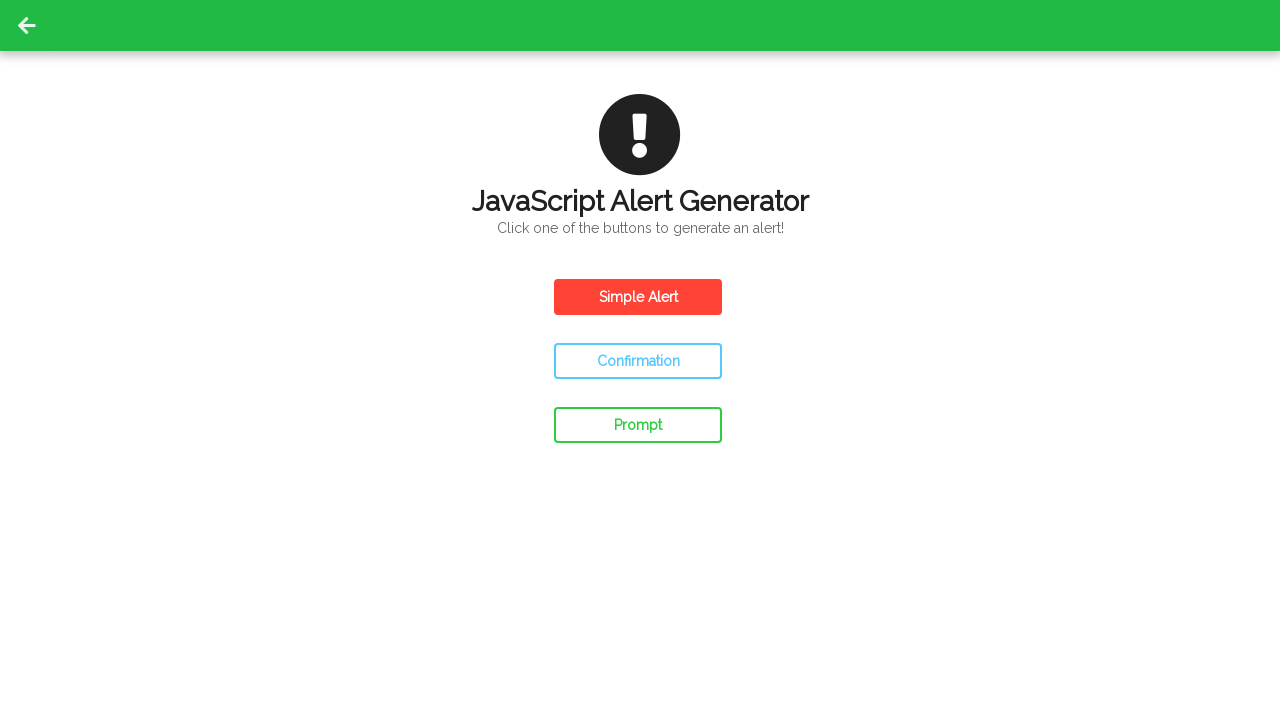